Tests dynamic controls with explicit waits by clicking remove button, waiting for and verifying "It's gone!" message, then clicking add button and verifying "It's back!" message

Starting URL: https://the-internet.herokuapp.com/dynamic_controls

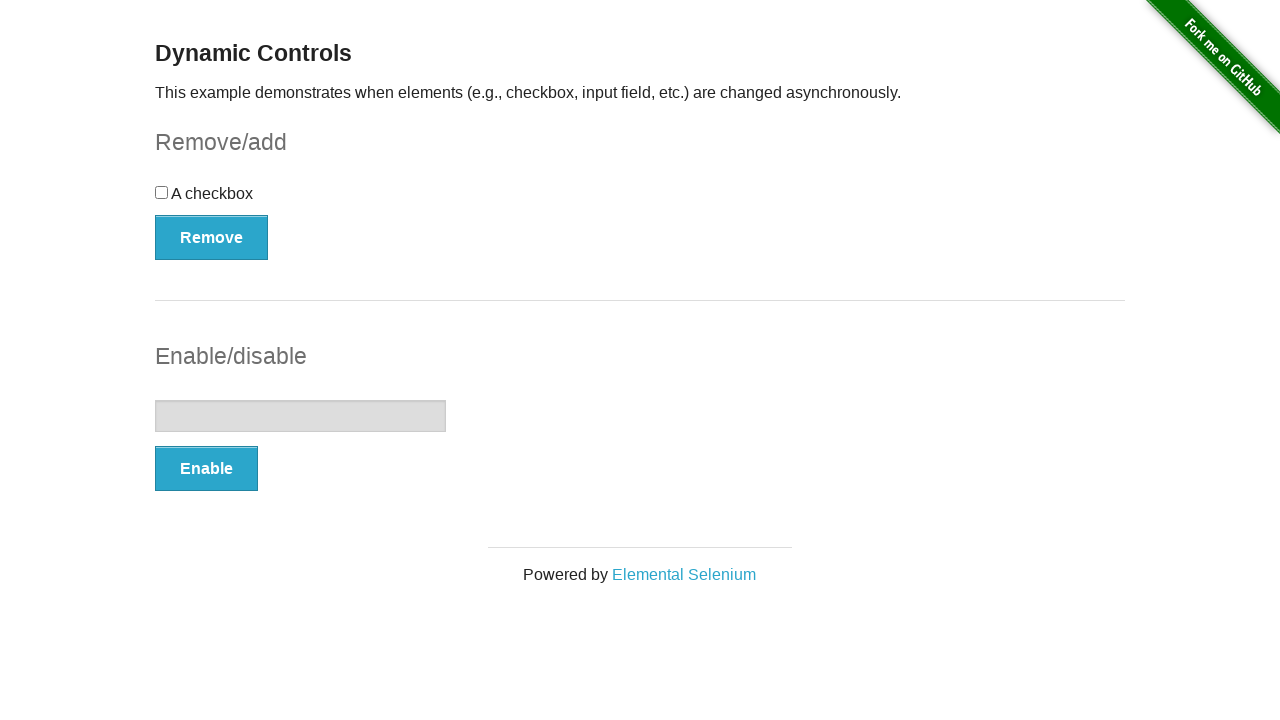

Clicked remove button at (212, 237) on xpath=//button[@type='button']
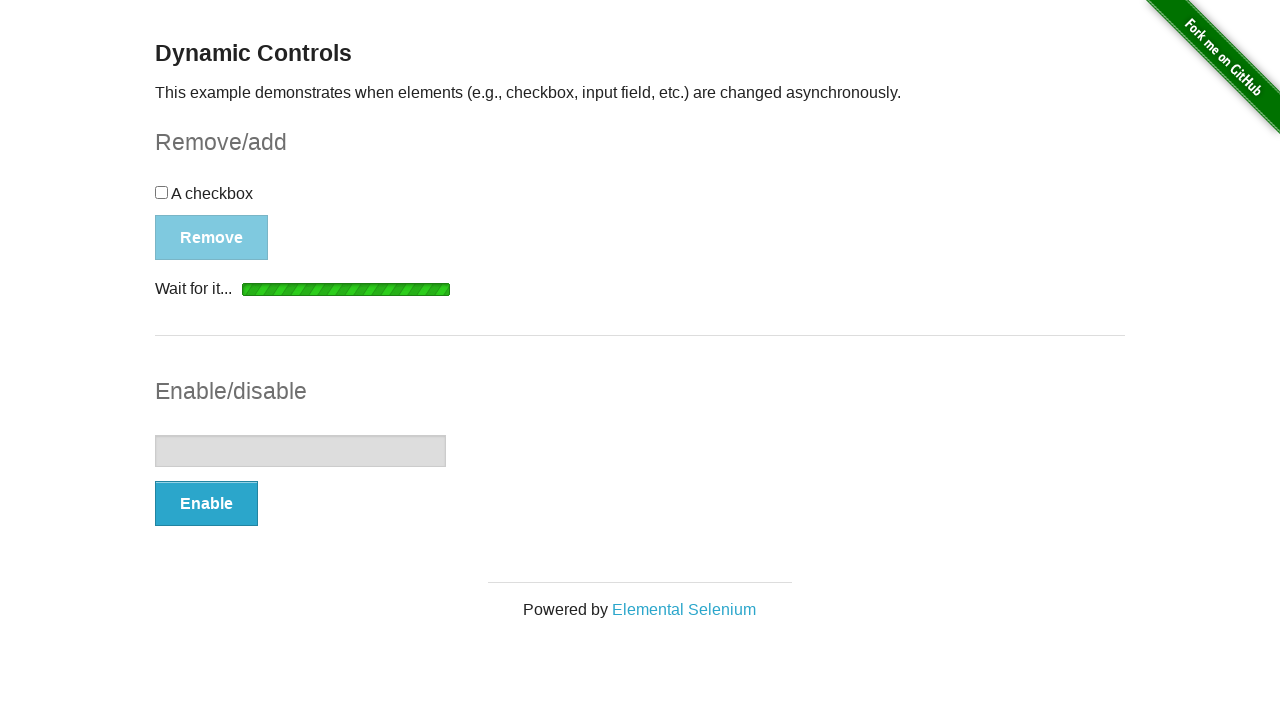

Waited for 'It's gone!' message to be visible
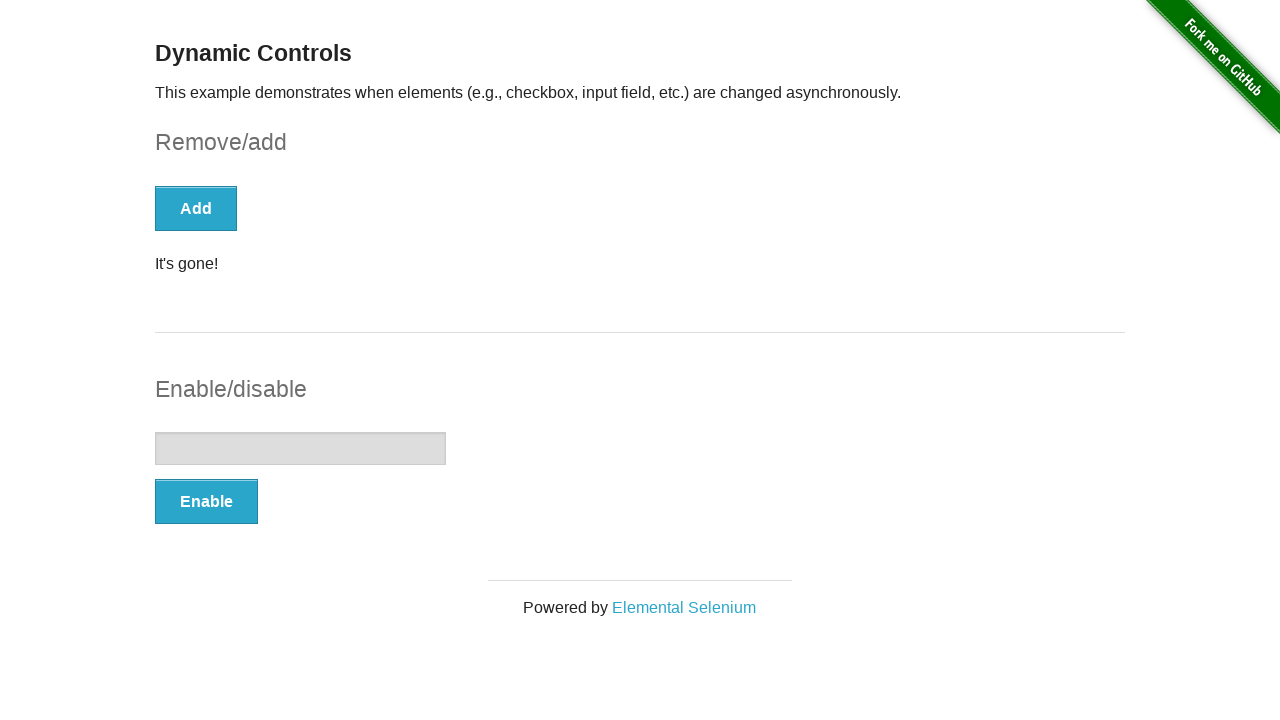

Retrieved message text content
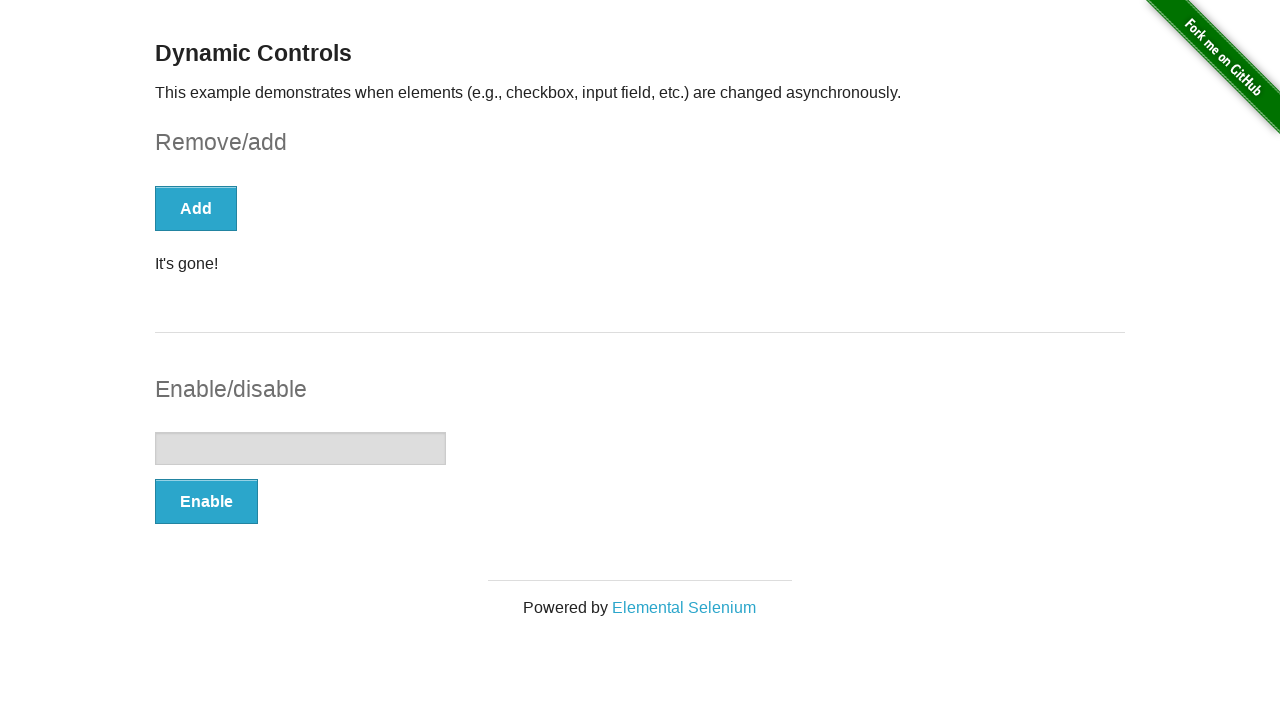

Verified message text is 'It's gone!'
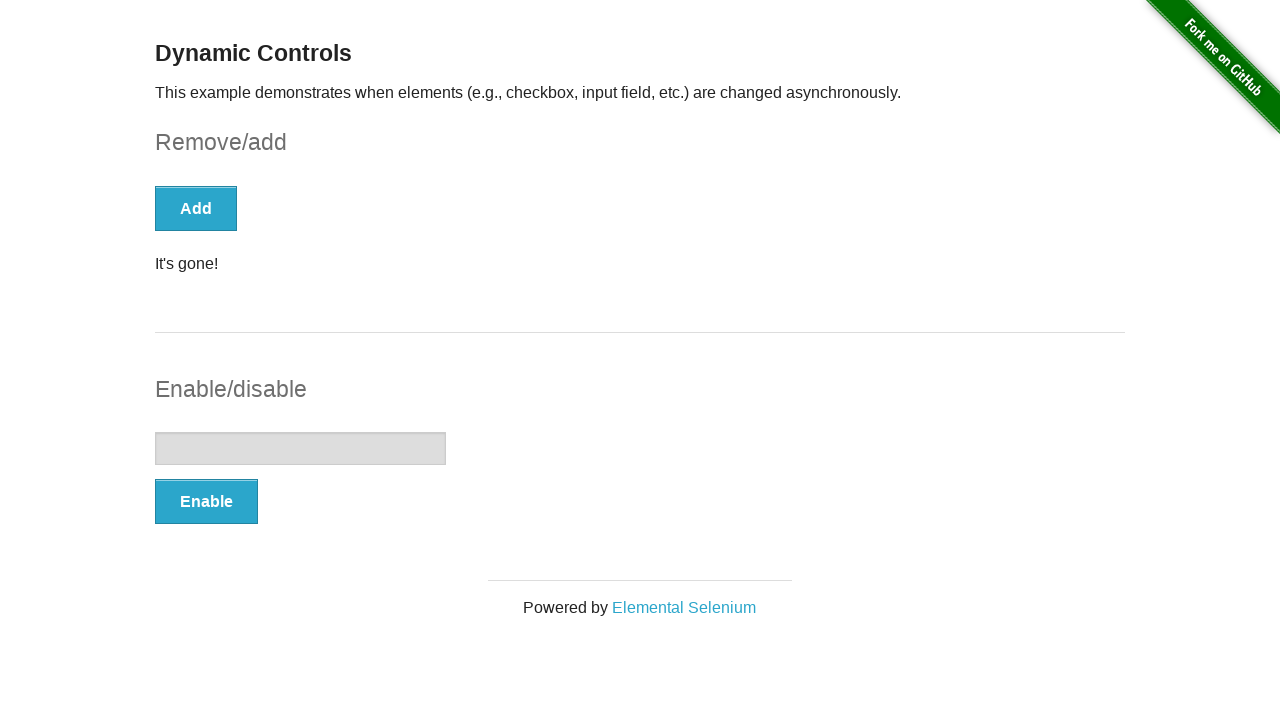

Clicked add button at (196, 208) on (//button[@type='button'])[1]
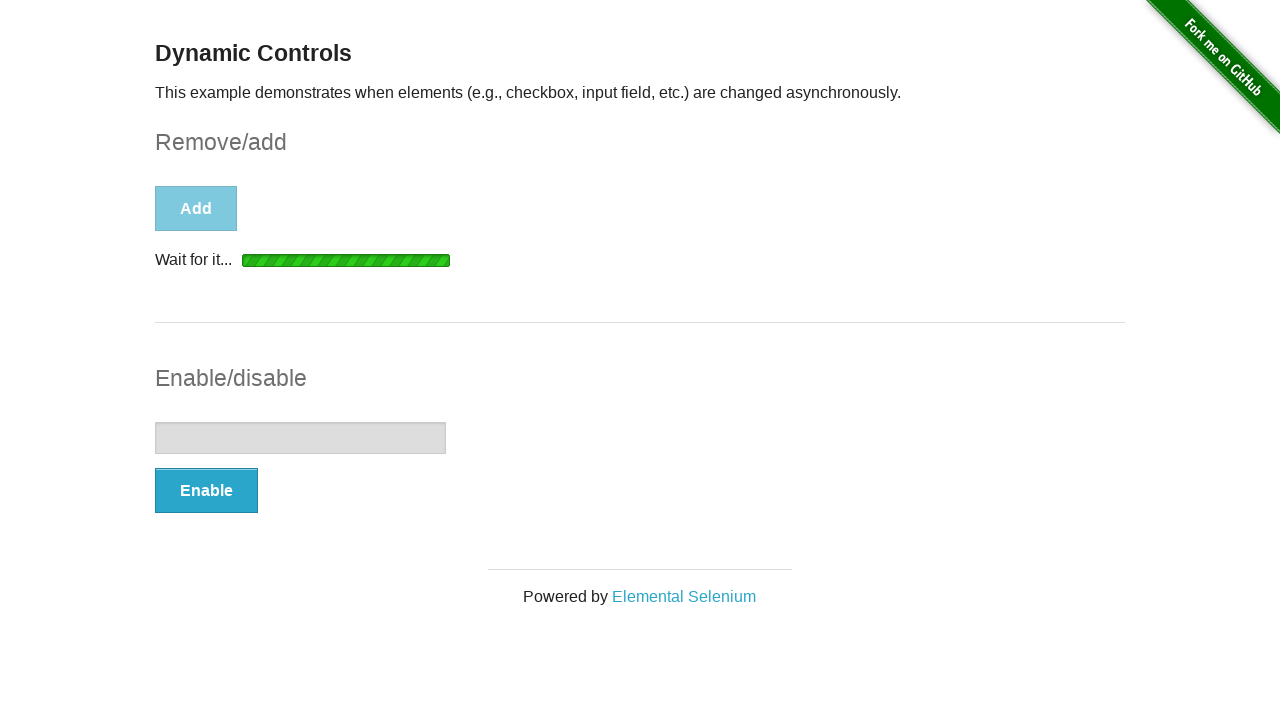

Waited for 'It's back!' message to be visible
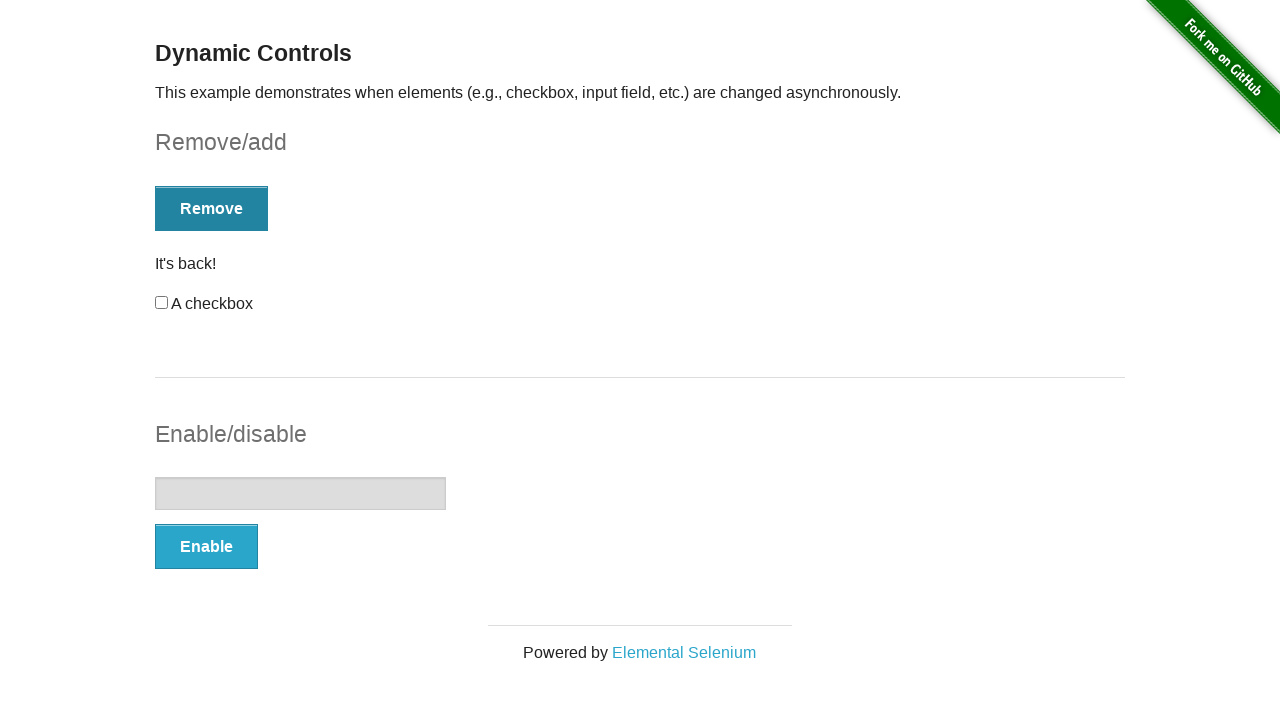

Retrieved message text content
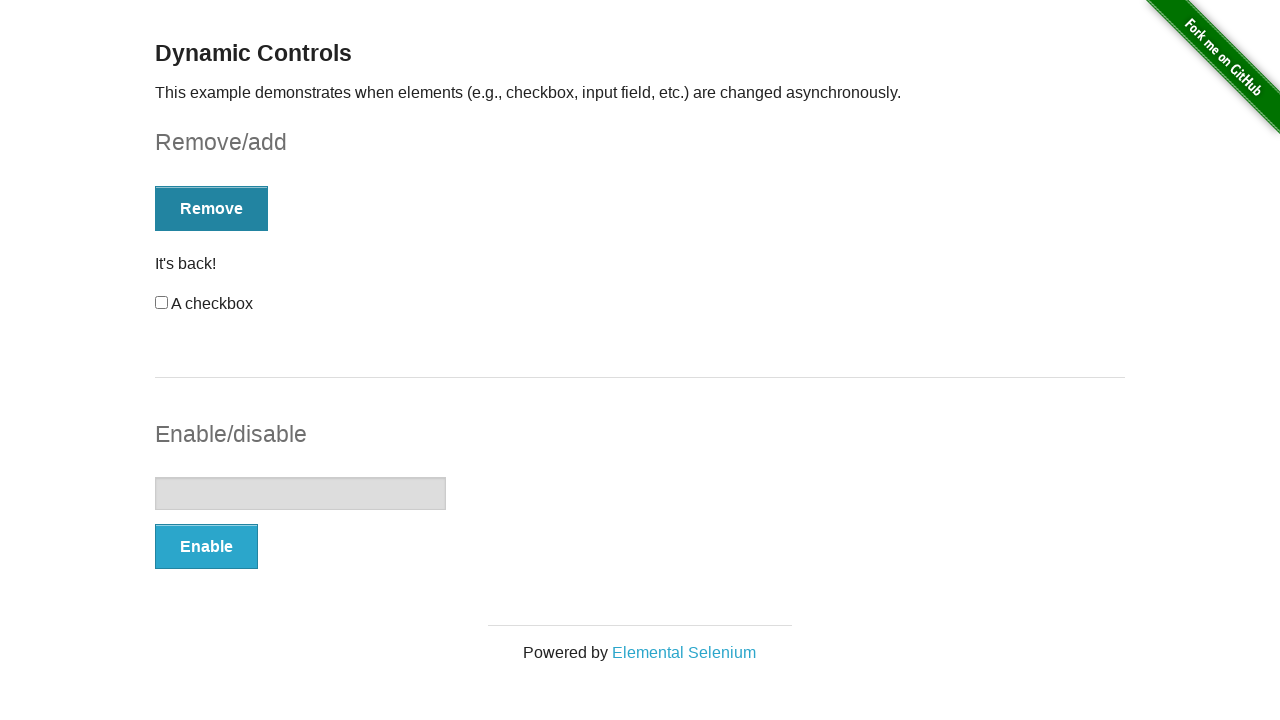

Verified message text is 'It's back!'
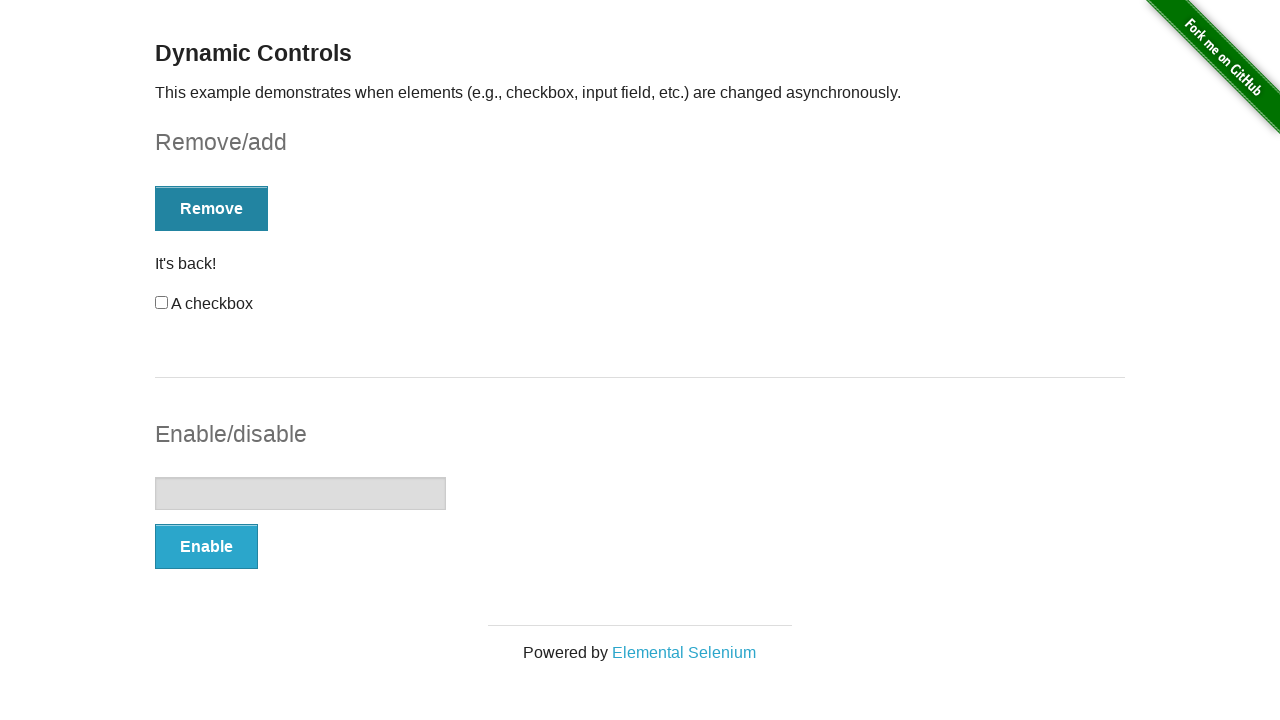

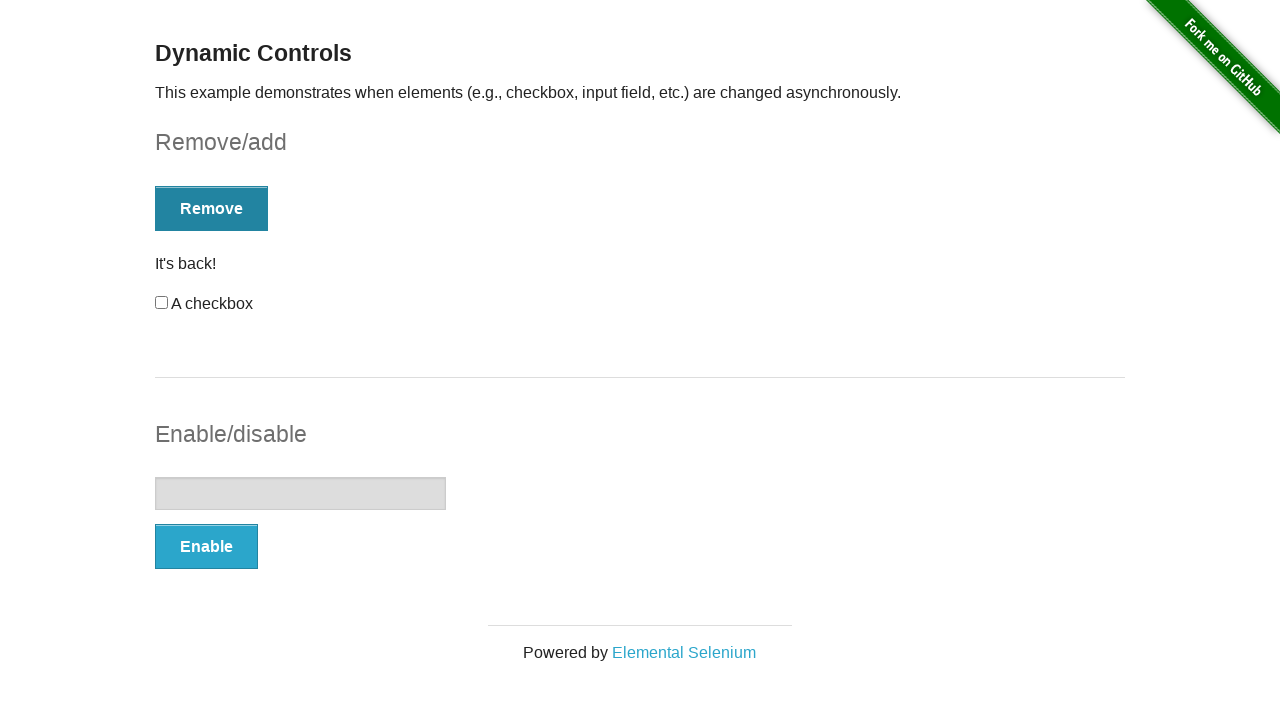